Tests the file upload component on iView UI Plus documentation by clicking the upload button and attempting to upload a file. Note: The original script used Windows-specific pywinauto for file dialog interaction, which is translated to Playwright's native file upload handling.

Starting URL: https://www.iviewui.com/view-ui-plus/component/form/upload

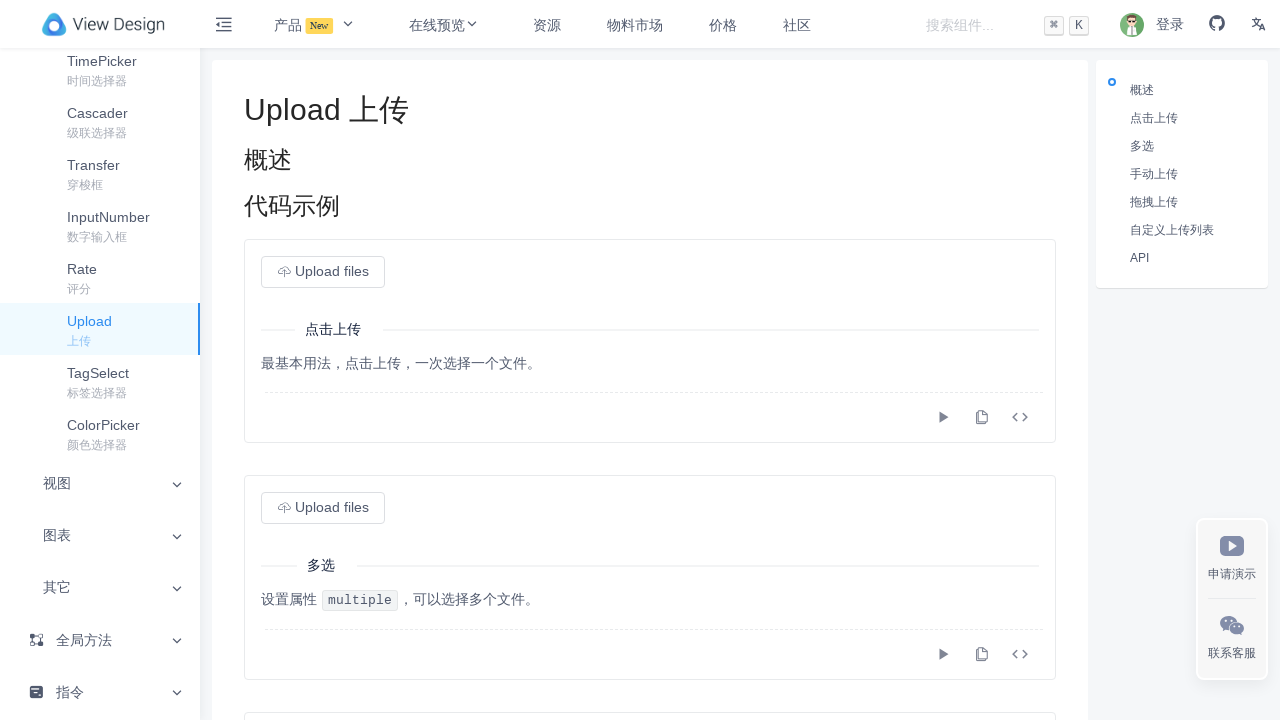

Upload button selector loaded and is visible
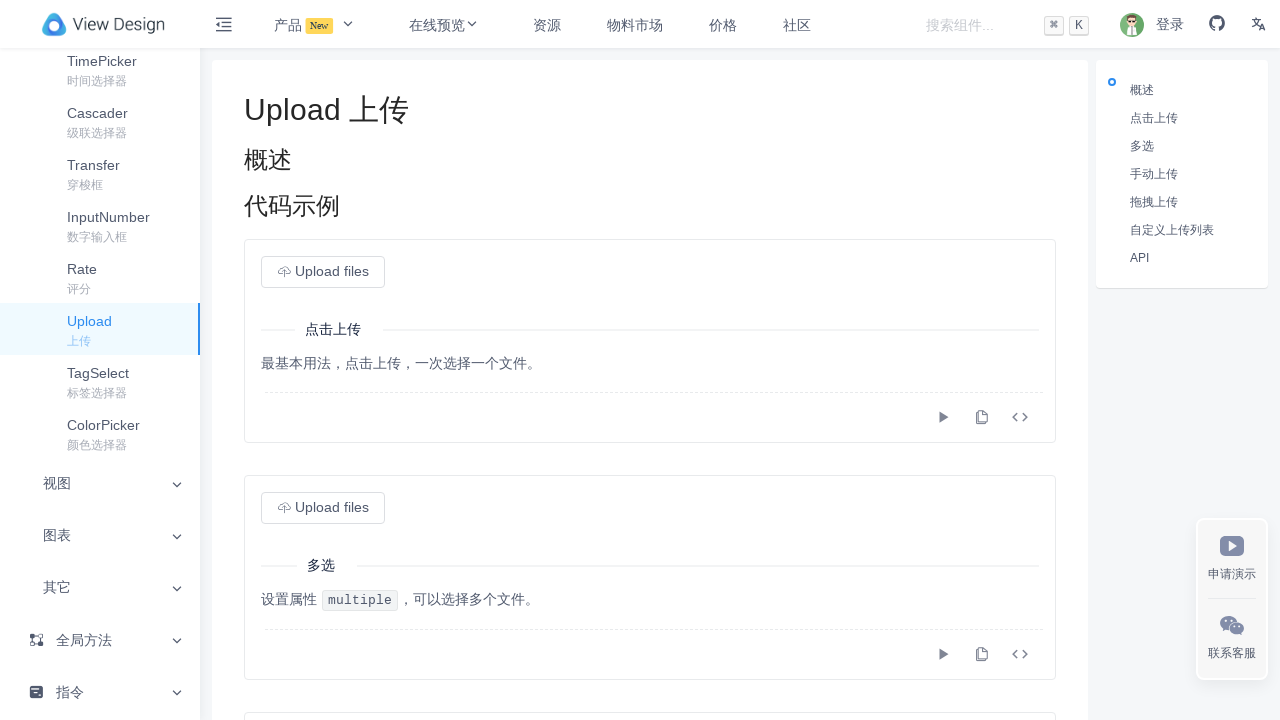

Clicked upload button and file chooser intercepted at (323, 272) on button.ivu-btn.ivu-btn-default
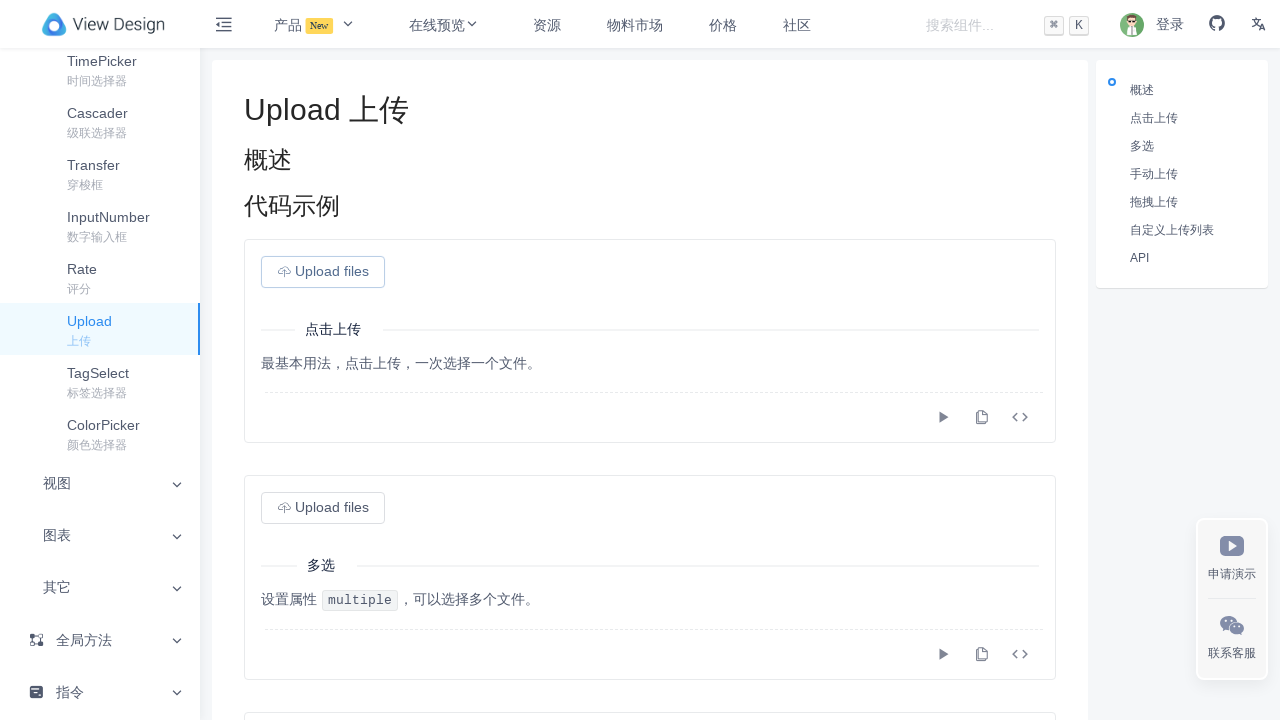

File chooser object obtained from intercepted dialog
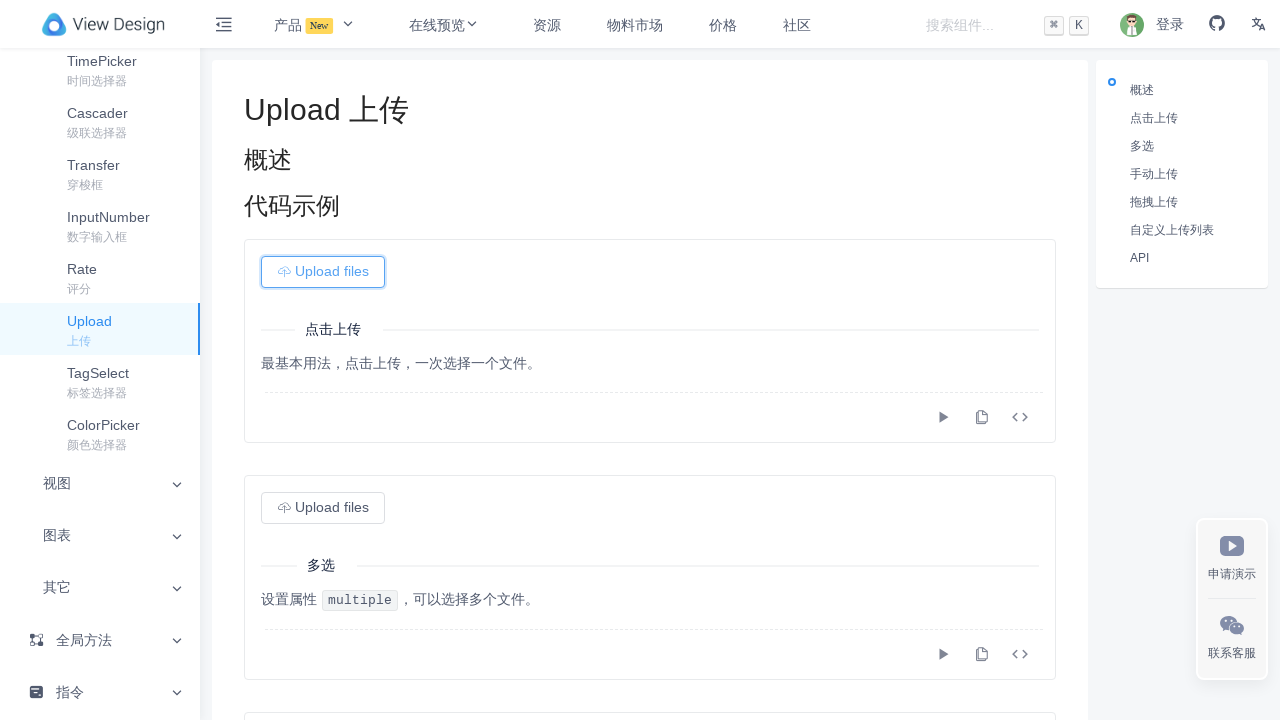

Waited 2 seconds for upload processing
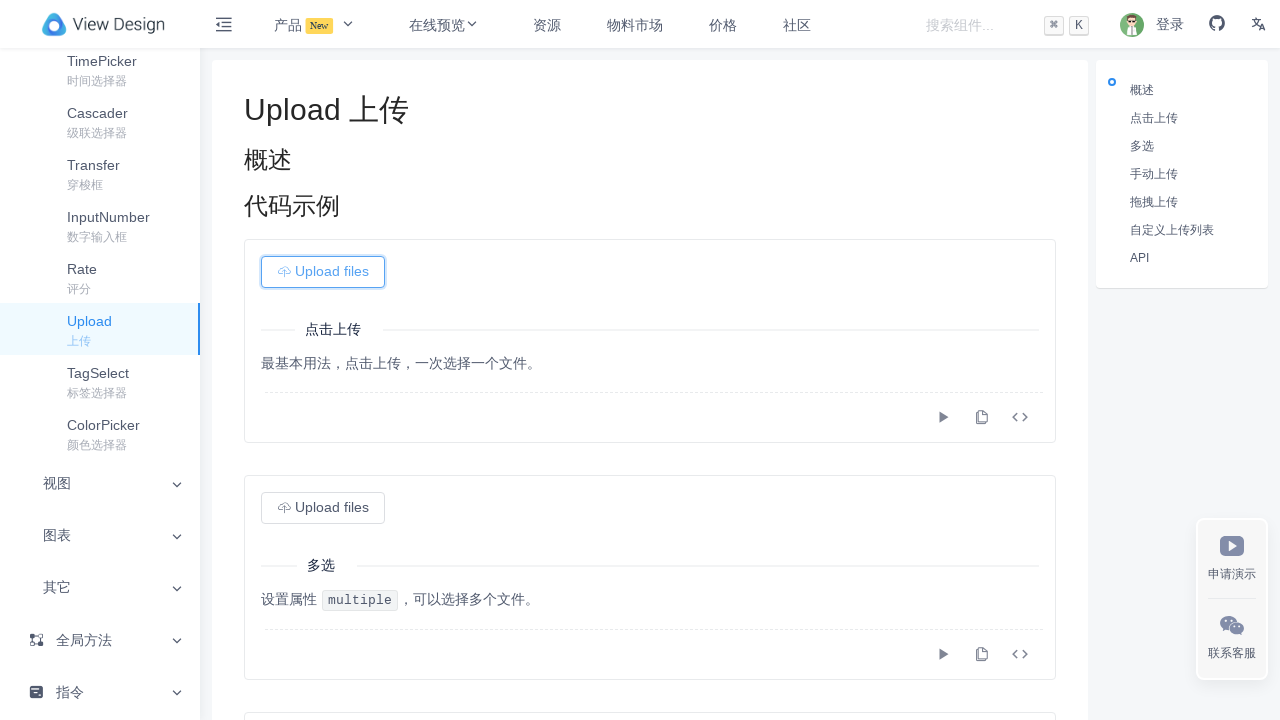

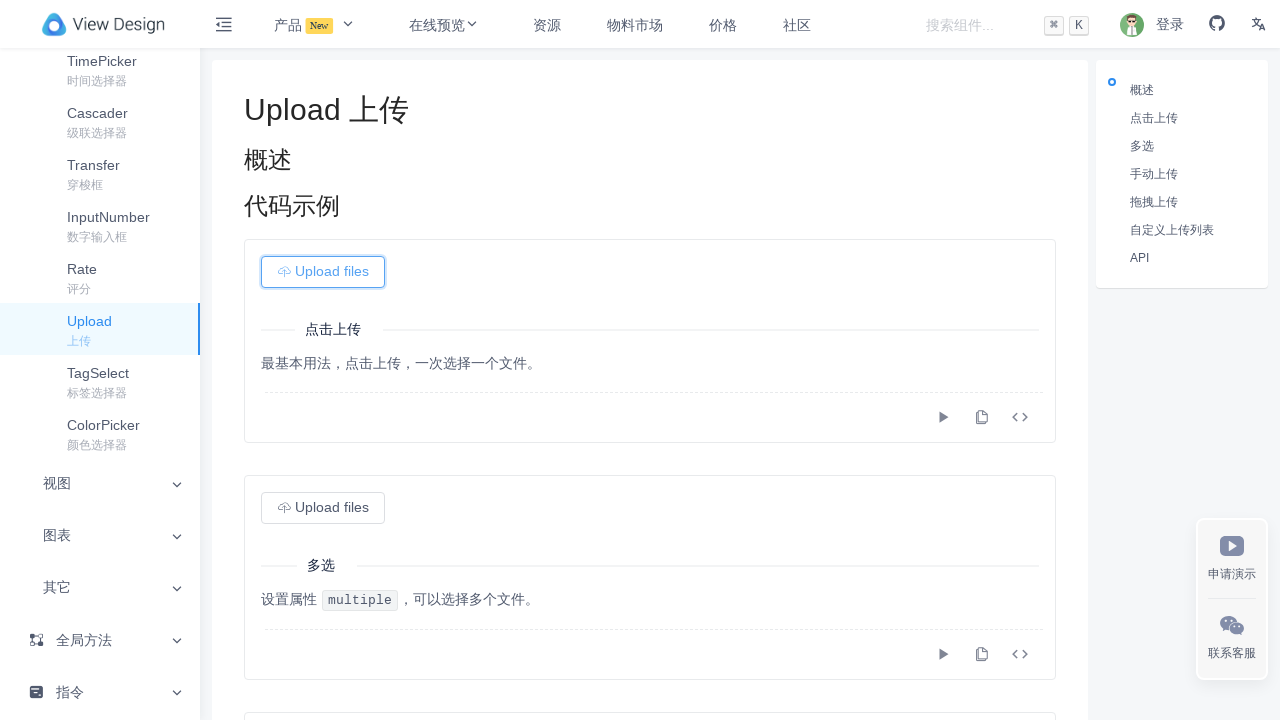